Tests Tokopedia search functionality by entering a product search term in the search box and verifying that search results are displayed.

Starting URL: https://www.tokopedia.com/

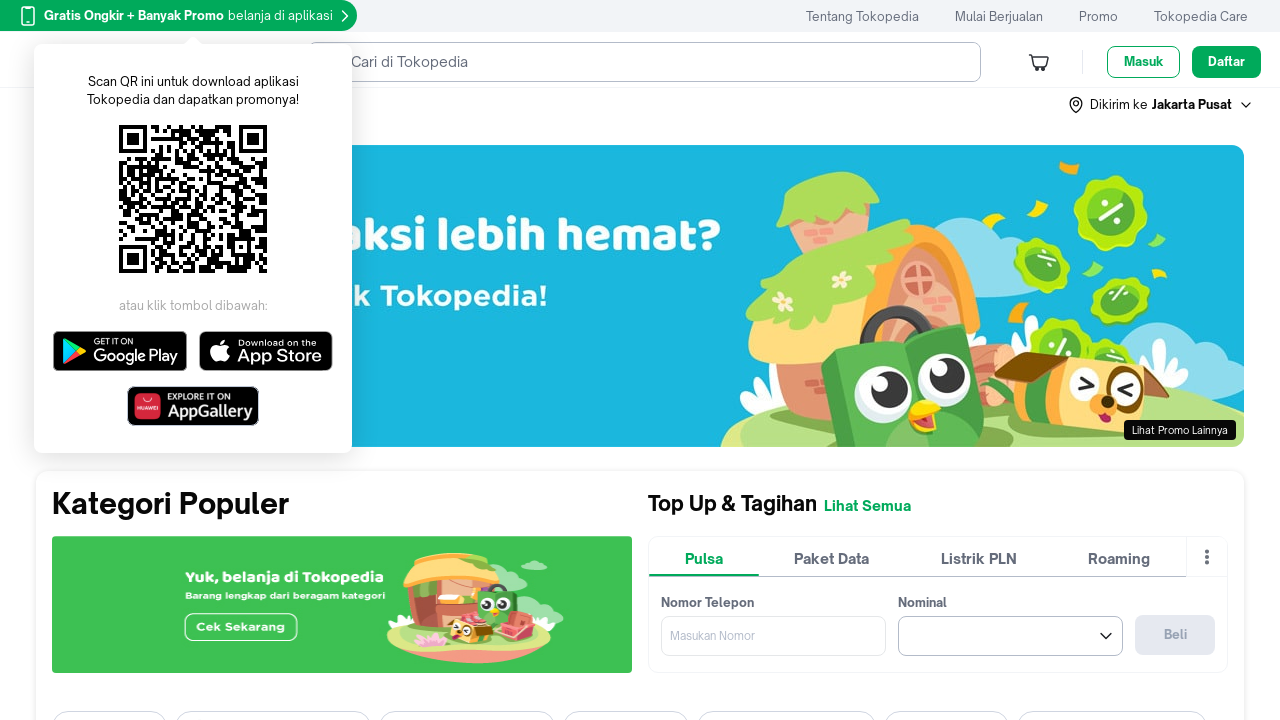

Filled search box with 'face wash acne' on input[data-testid="txtSearchProductPage"], input[placeholder*="Cari"], #header-m
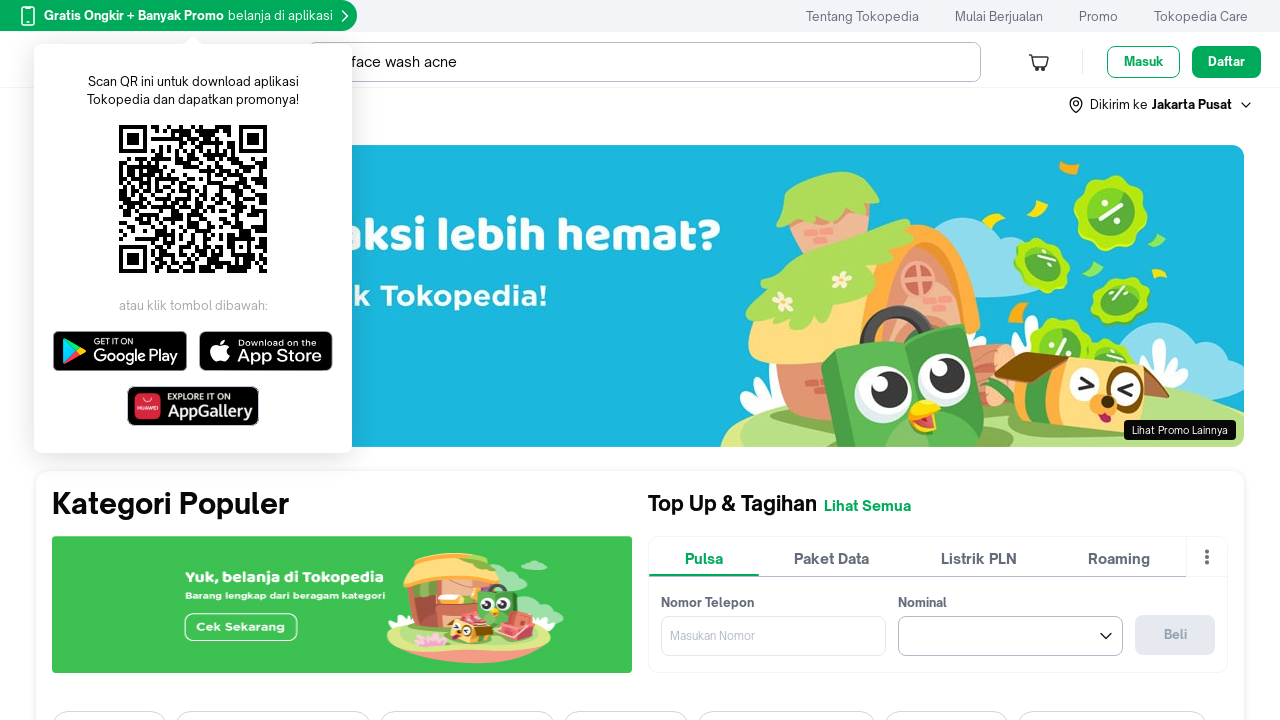

Pressed Enter to submit search on input[data-testid="txtSearchProductPage"], input[placeholder*="Cari"], #header-m
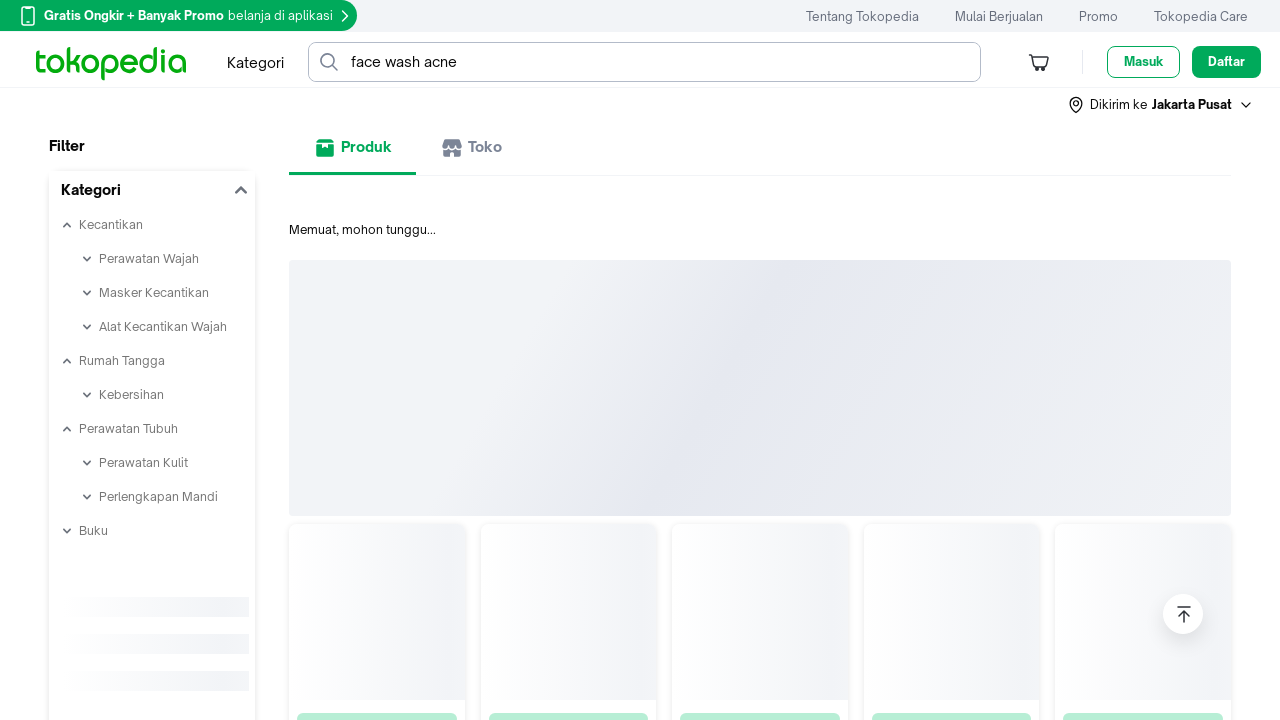

Search results loaded successfully
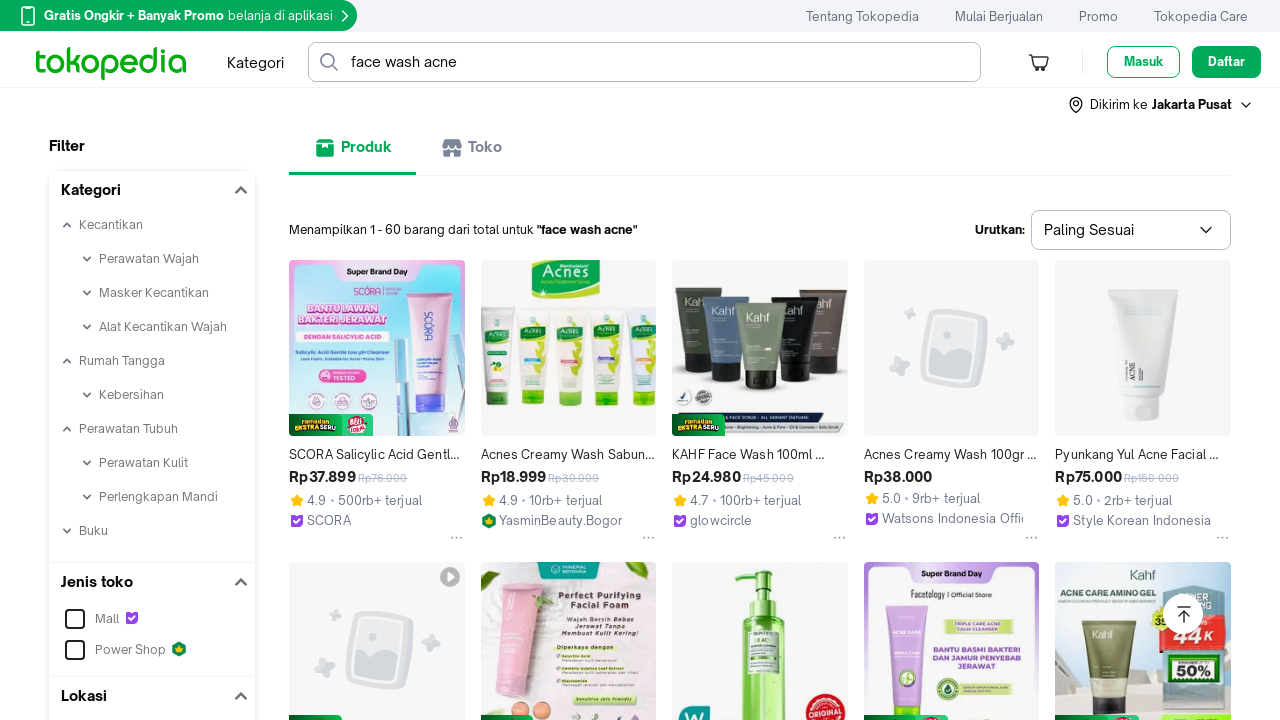

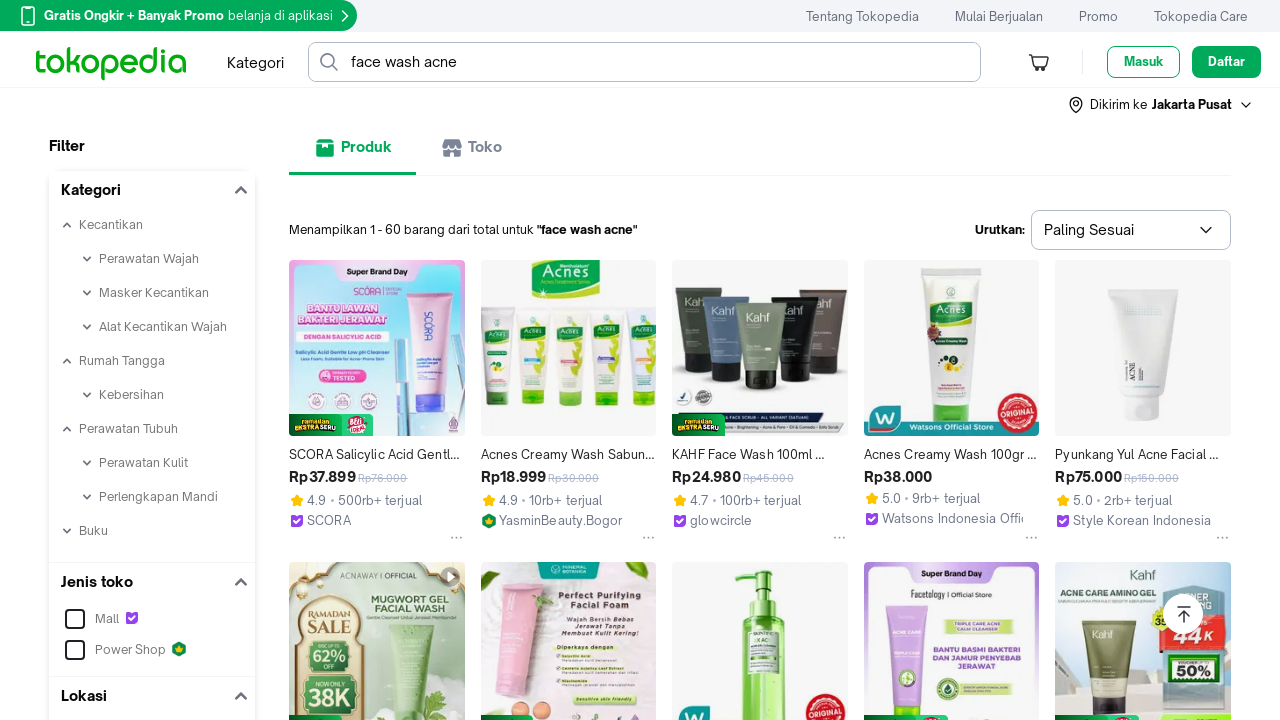